Demonstrates clicking a link by its text content by navigating to a page and clicking the "Elemental Selenium" link in the footer.

Starting URL: http://the-internet.herokuapp.com/login

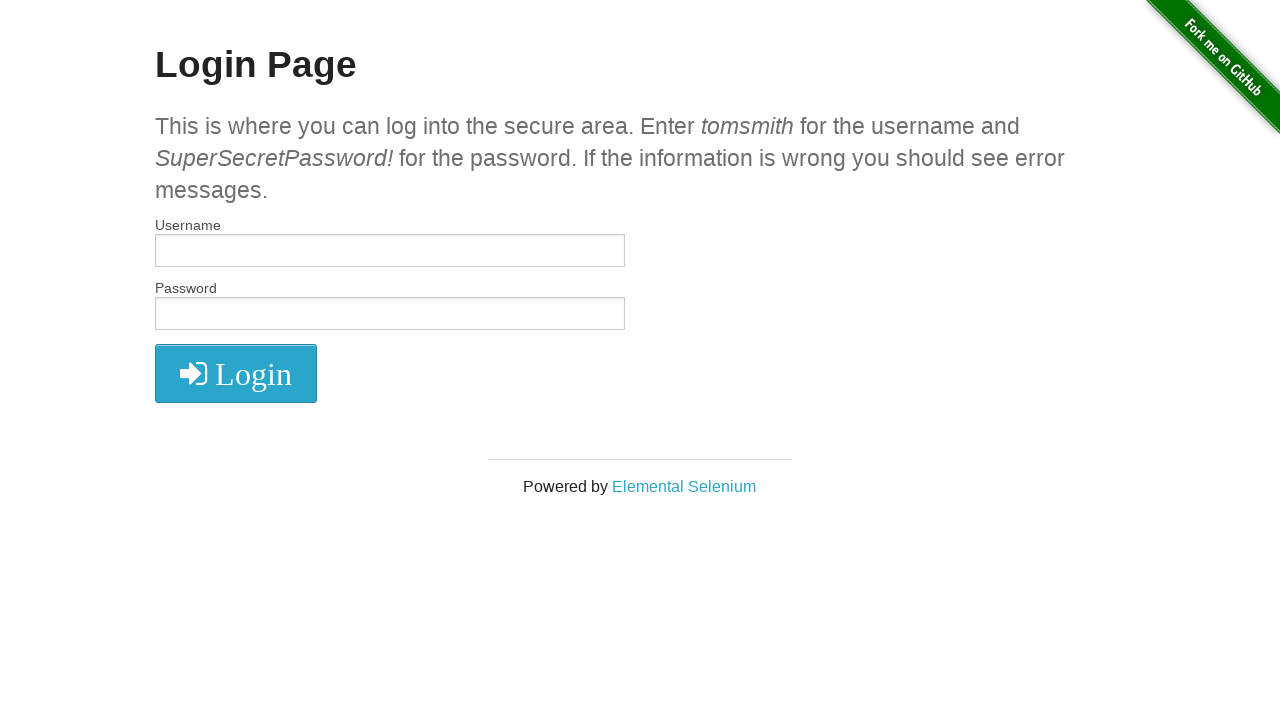

Clicked 'Elemental Selenium' link in footer at (684, 486) on a:text('Elemental Selenium')
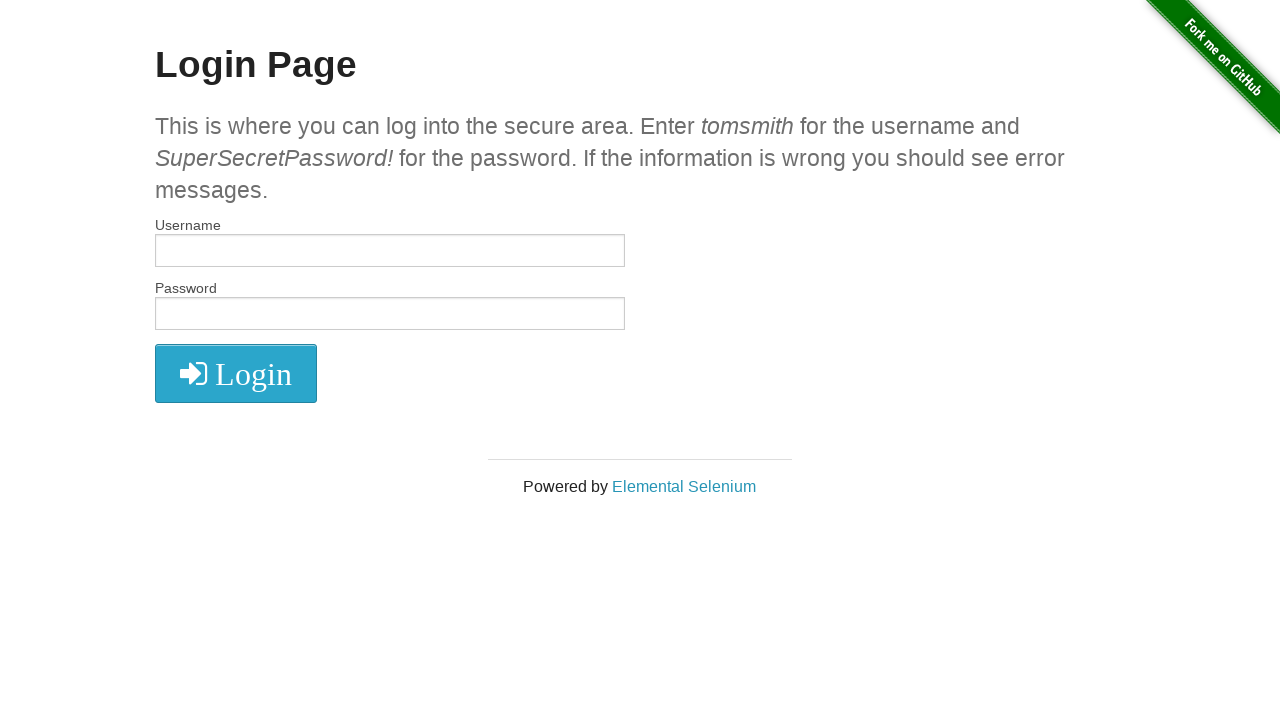

Page load completed after clicking link
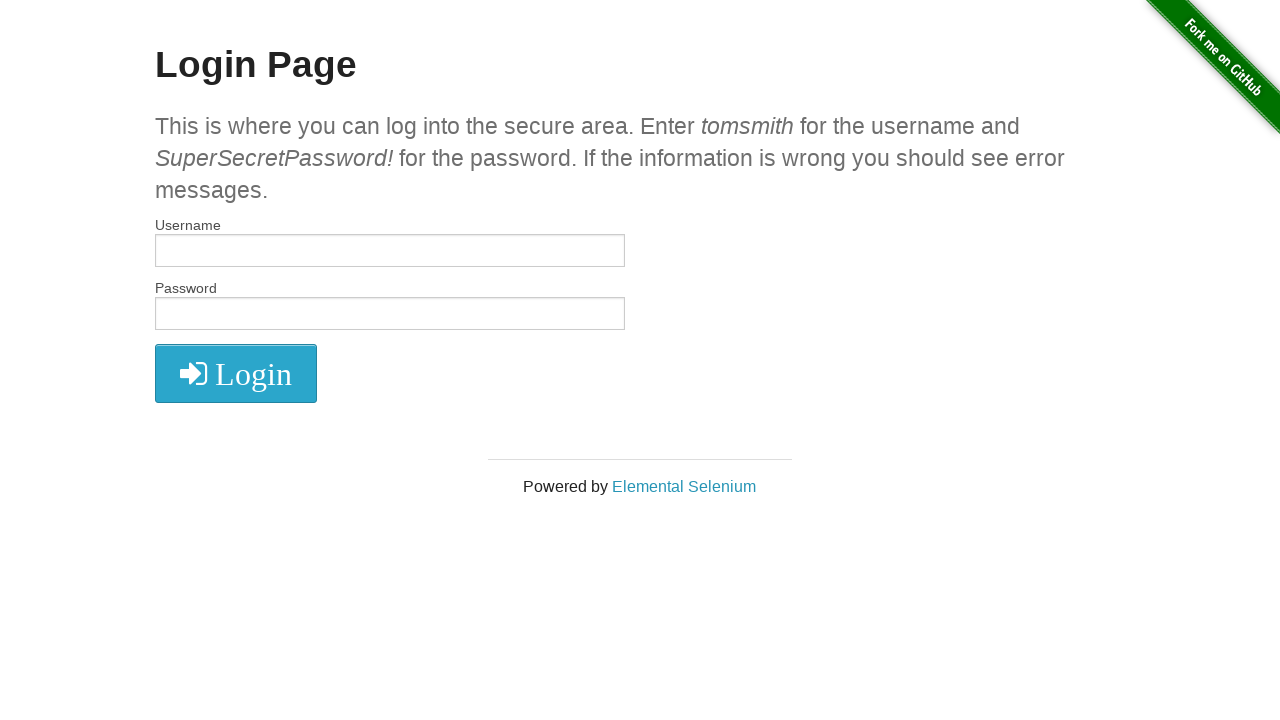

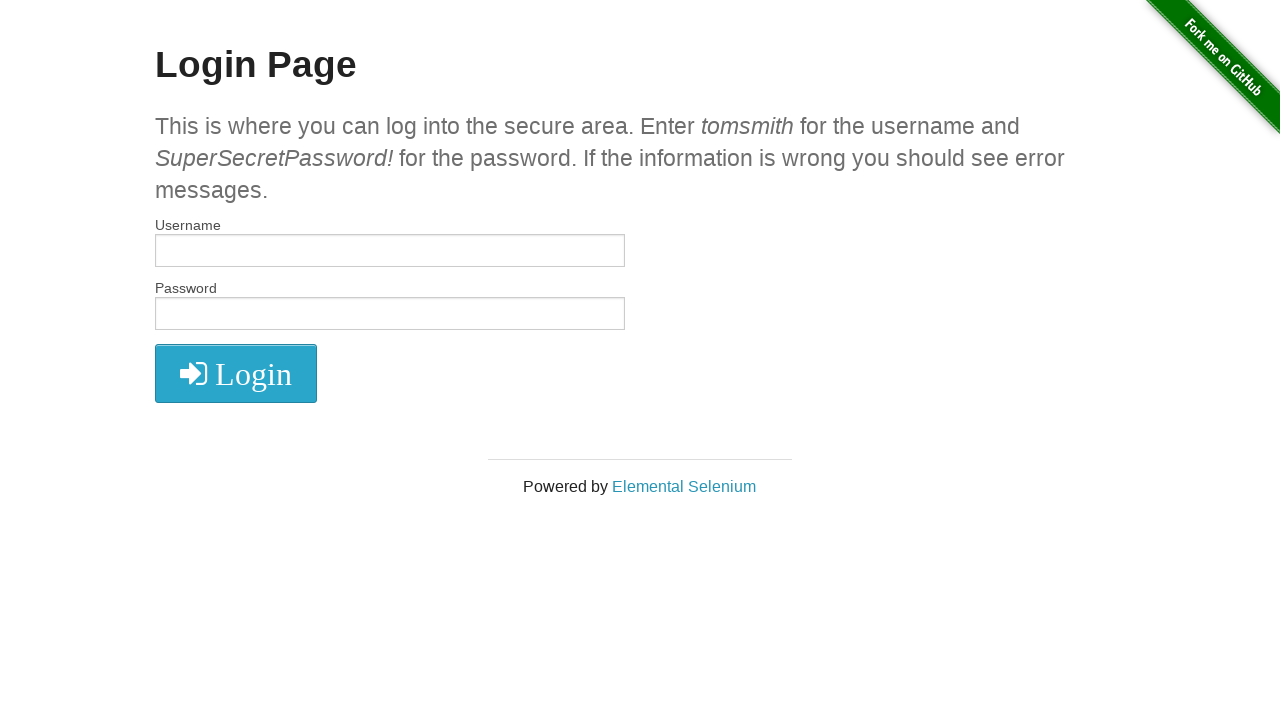